Navigates to W3Schools Java tutorial page and verifies that "JAVASCRIPT" text appears on the page

Starting URL: https://www.w3schools.com/java/default.asp

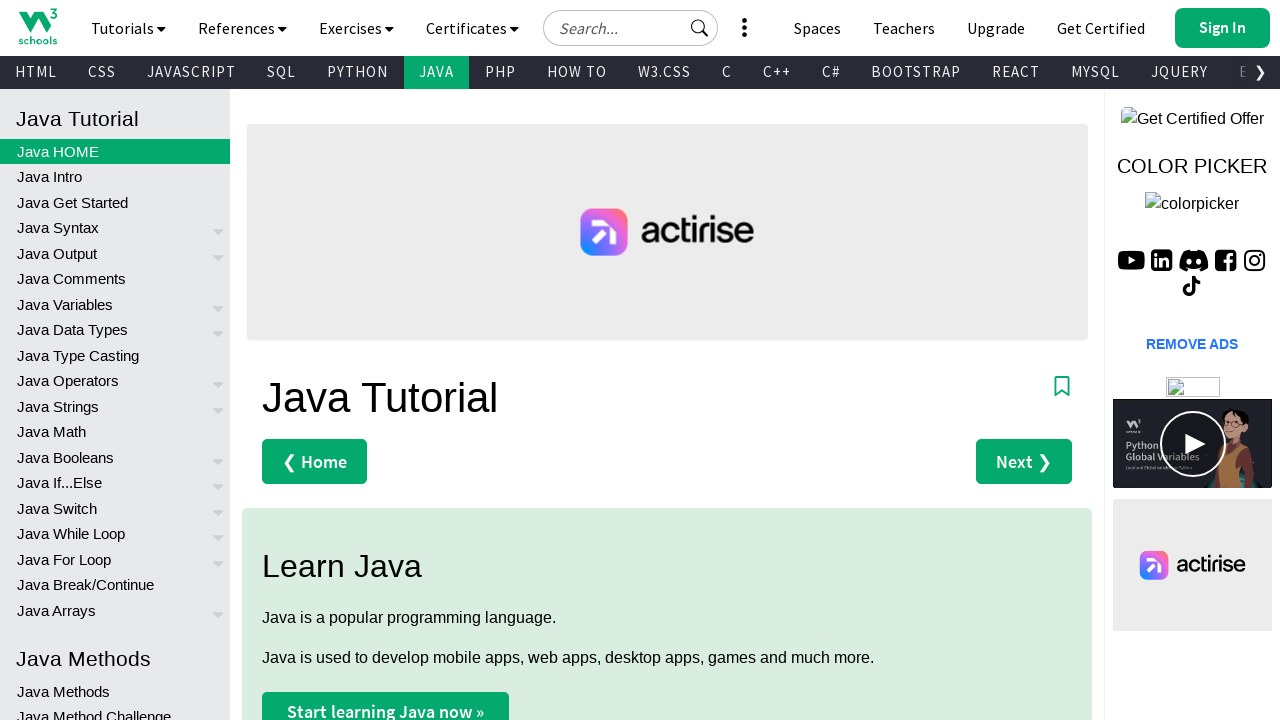

Navigated to W3Schools Java tutorial page
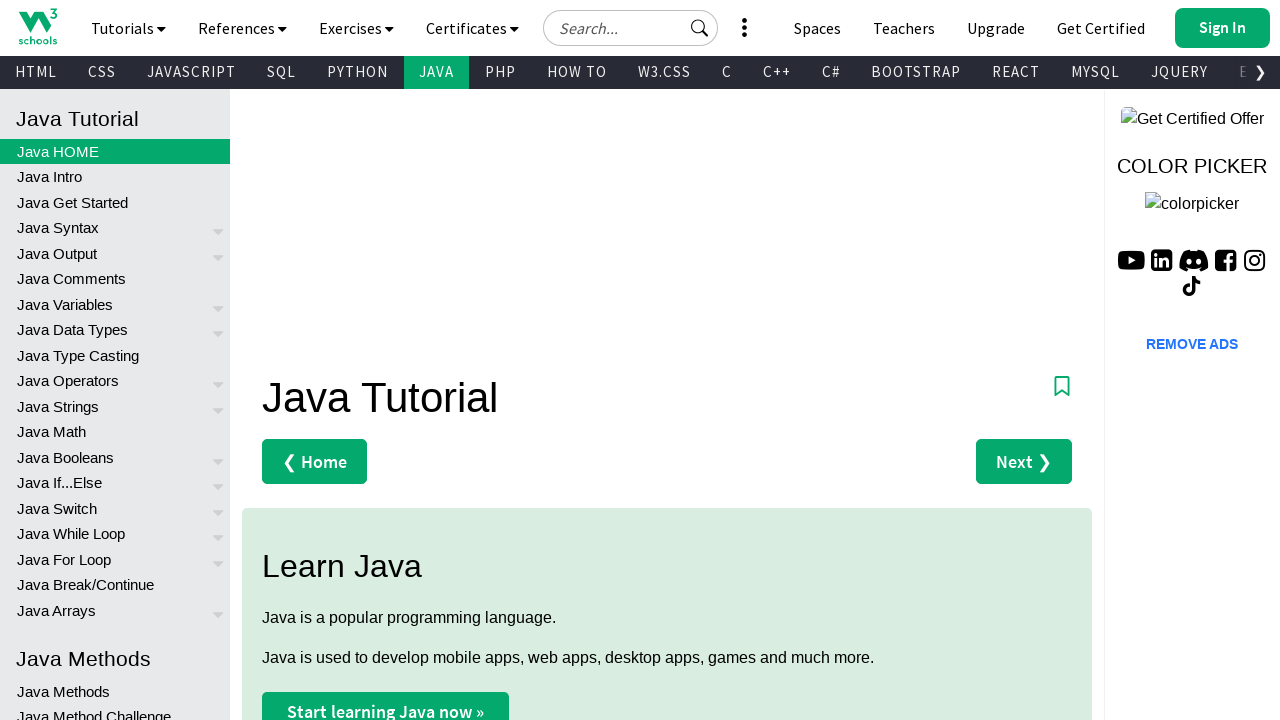

Page loaded and DOM content is ready
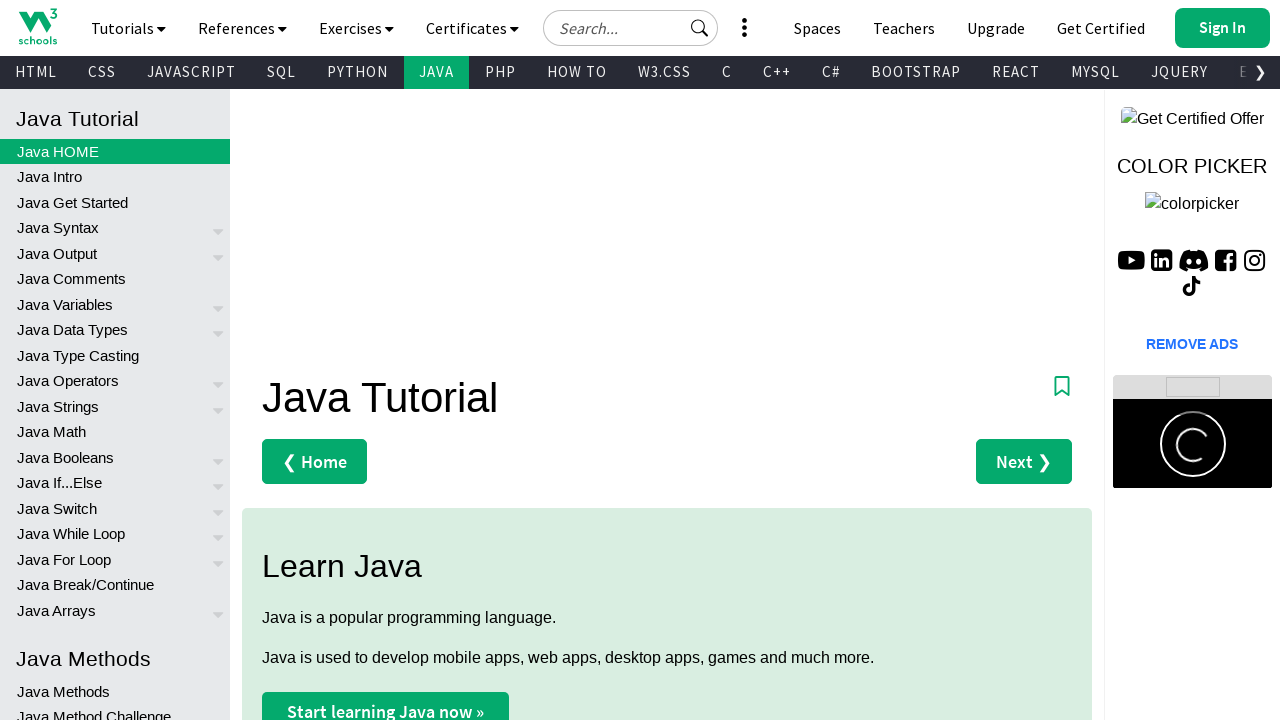

Verified that JAVASCRIPT text appears on the page
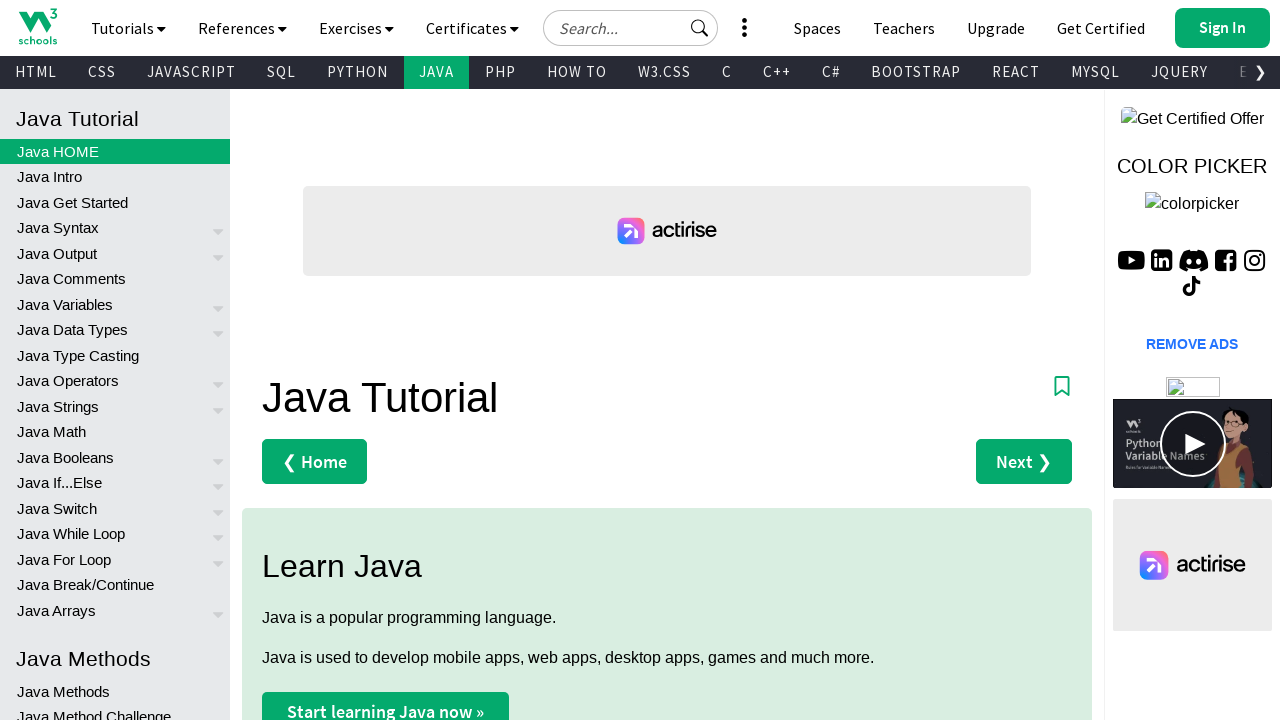

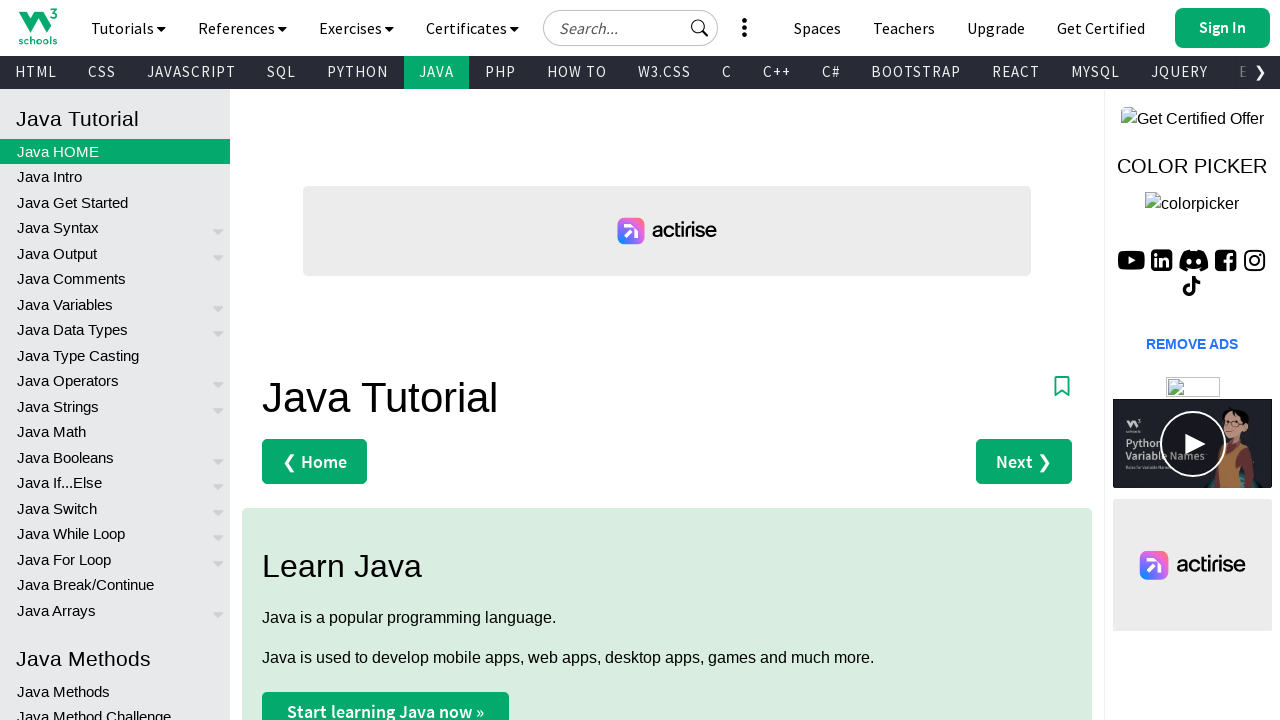